Tests that clicking the "Make Appointment" button on the CURA healthcare demo site redirects to the login page, verifying the navigation flow works correctly.

Starting URL: https://katalon-demo-cura.herokuapp.com/

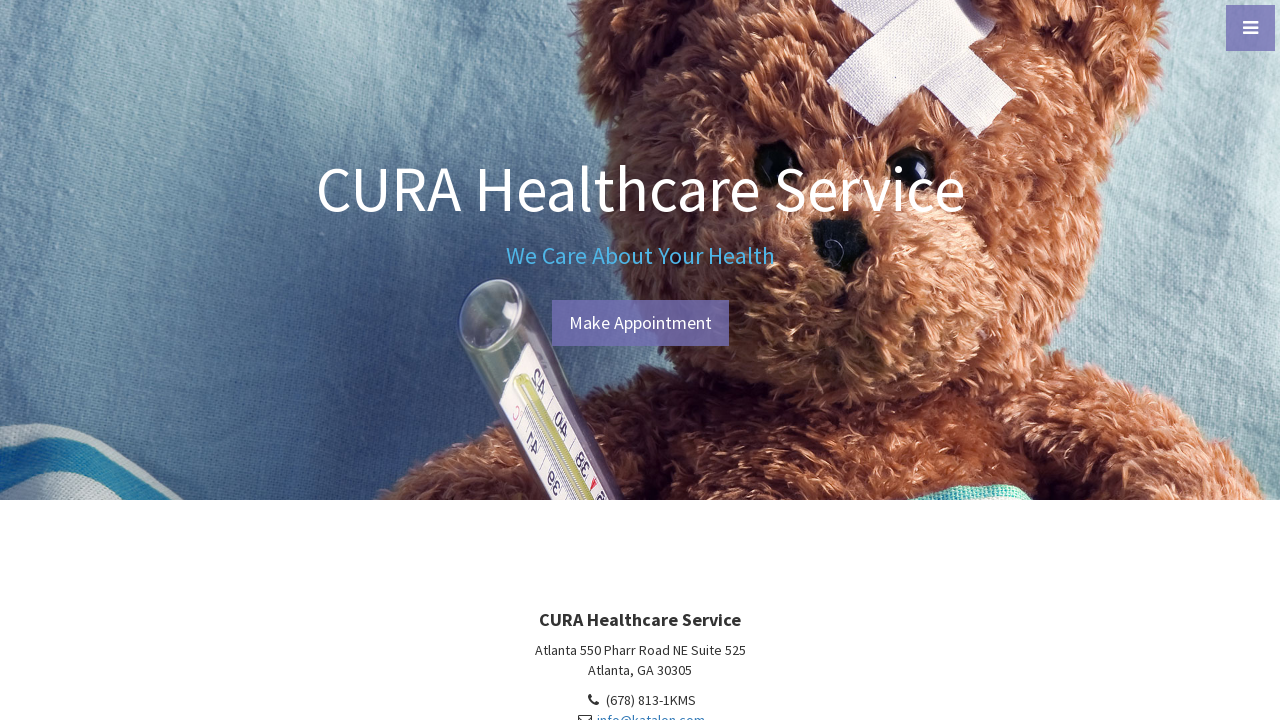

Clicked the 'Make Appointment' button at (640, 323) on xpath=//a[starts-with(text(),'Make')]
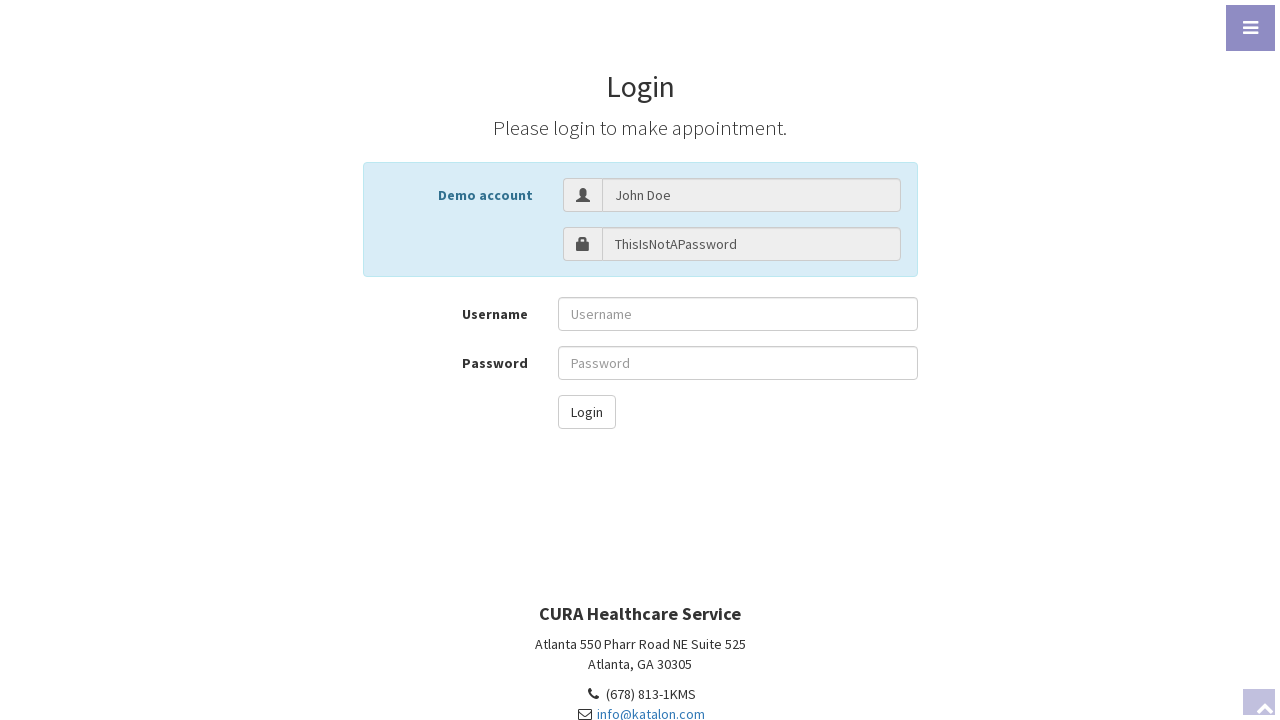

Verified navigation to login page (https://katalon-demo-cura.herokuapp.com/profile.php#login)
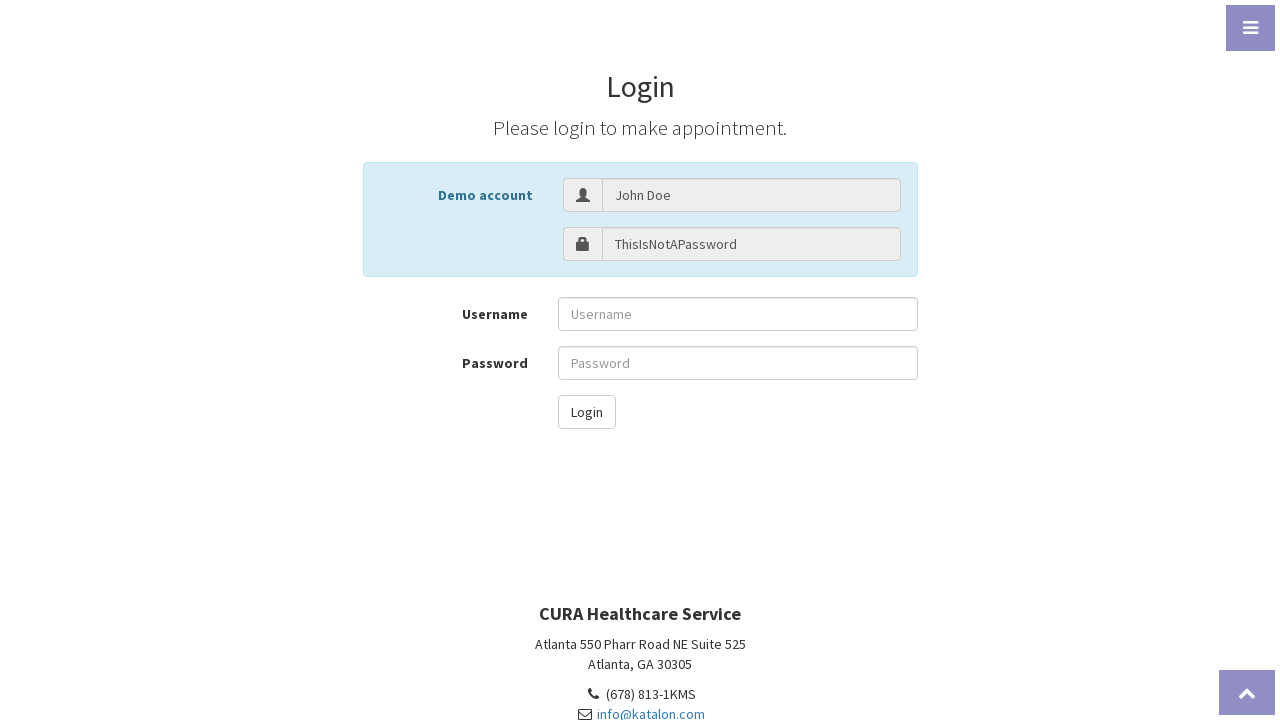

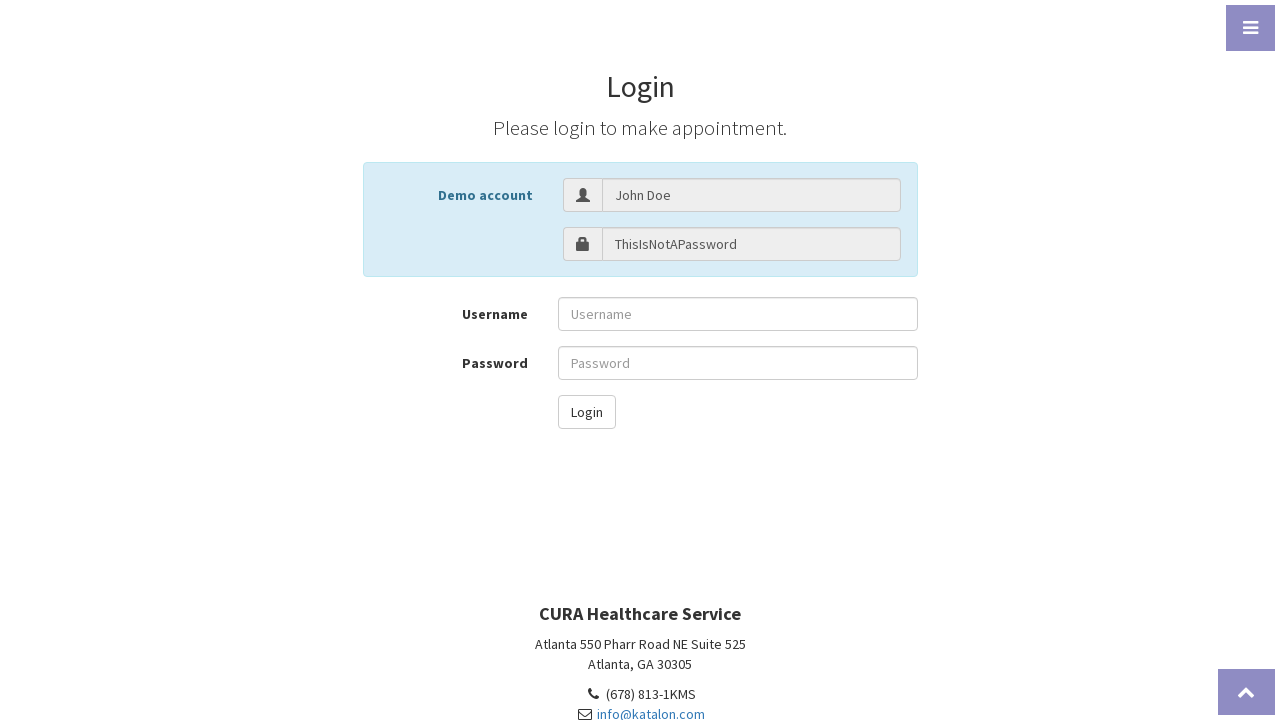